Tests drag and drop functionality by dragging an element and dropping it onto a target element

Starting URL: https://jqueryui.com/droppable/

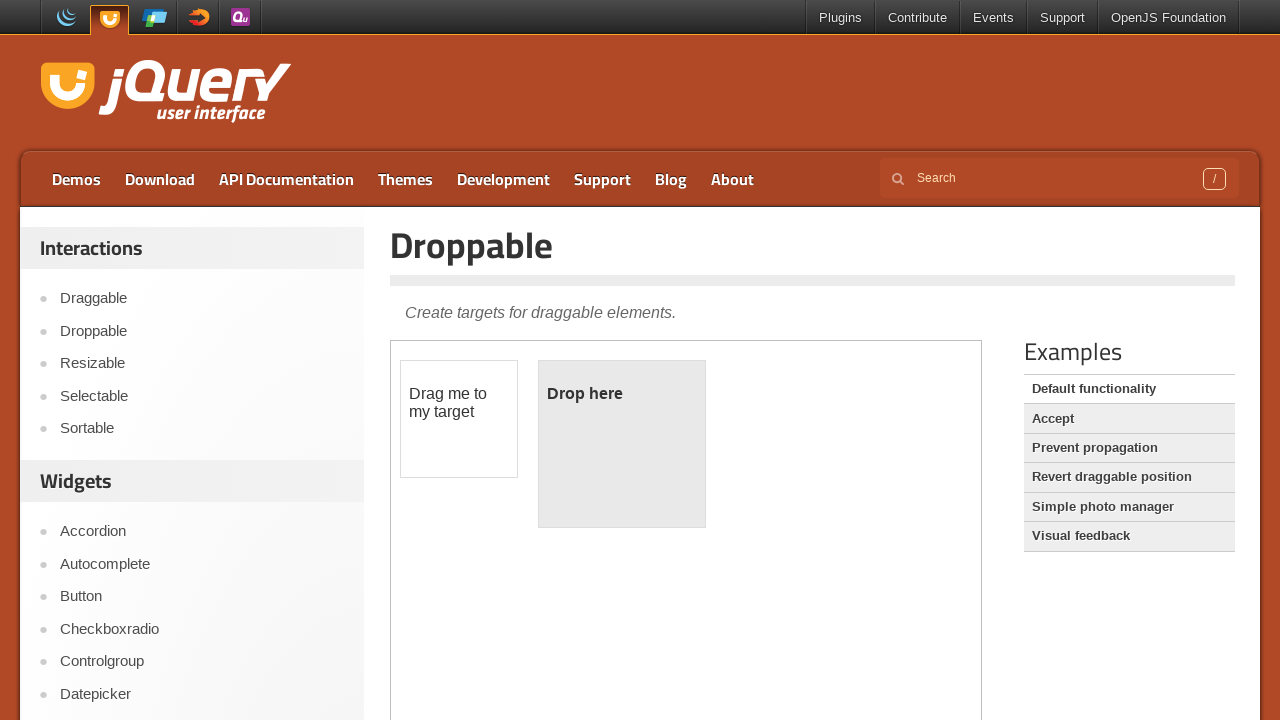

Located the demo iframe
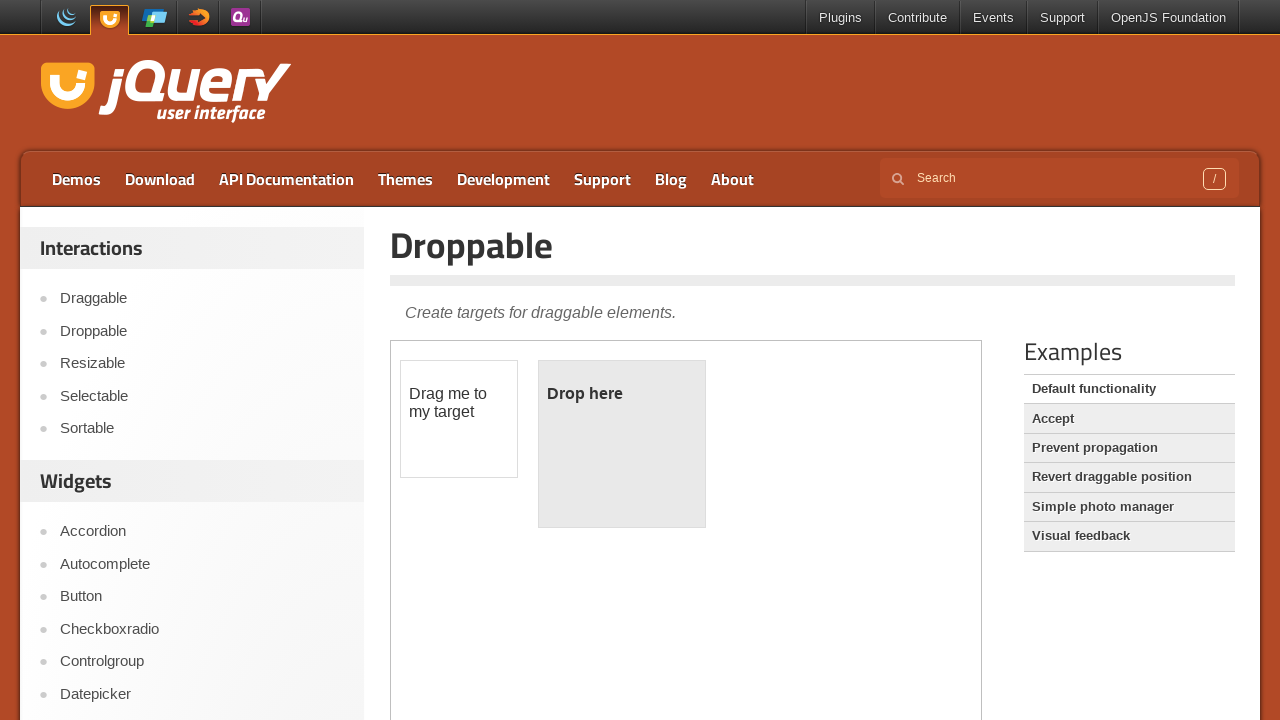

Located draggable element
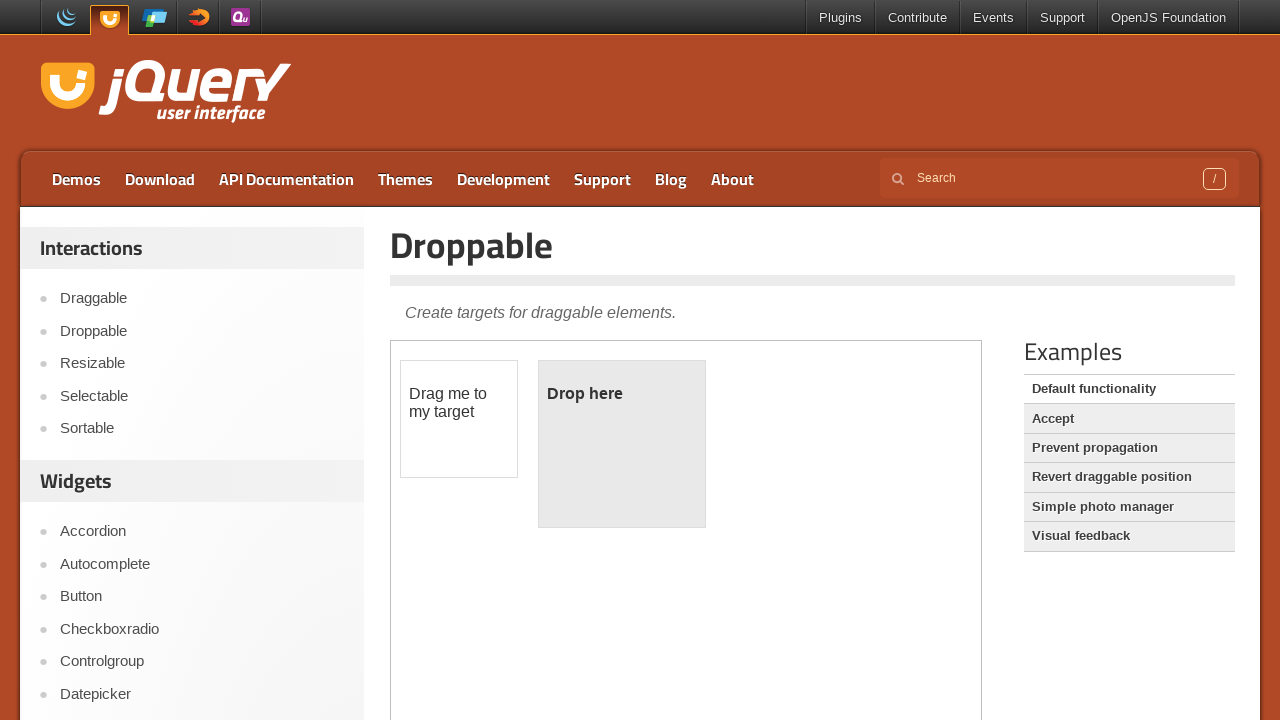

Located droppable target element
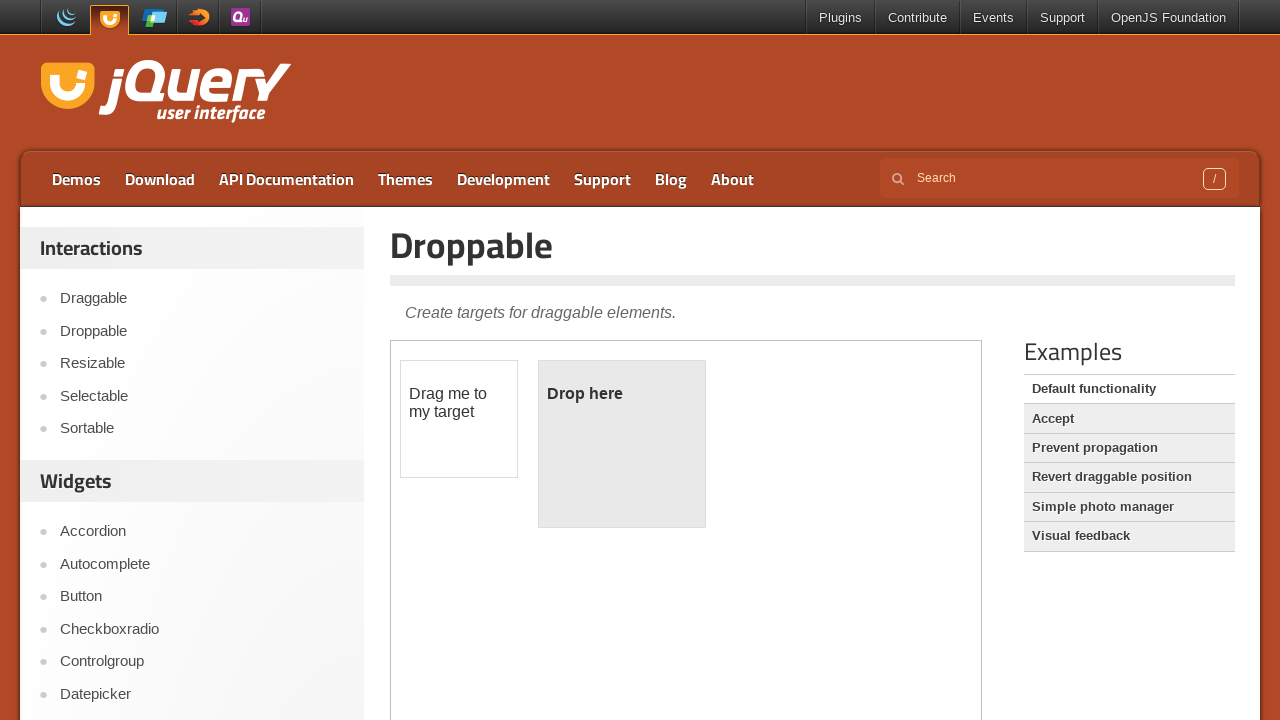

Dragged element and dropped it onto target at (622, 444)
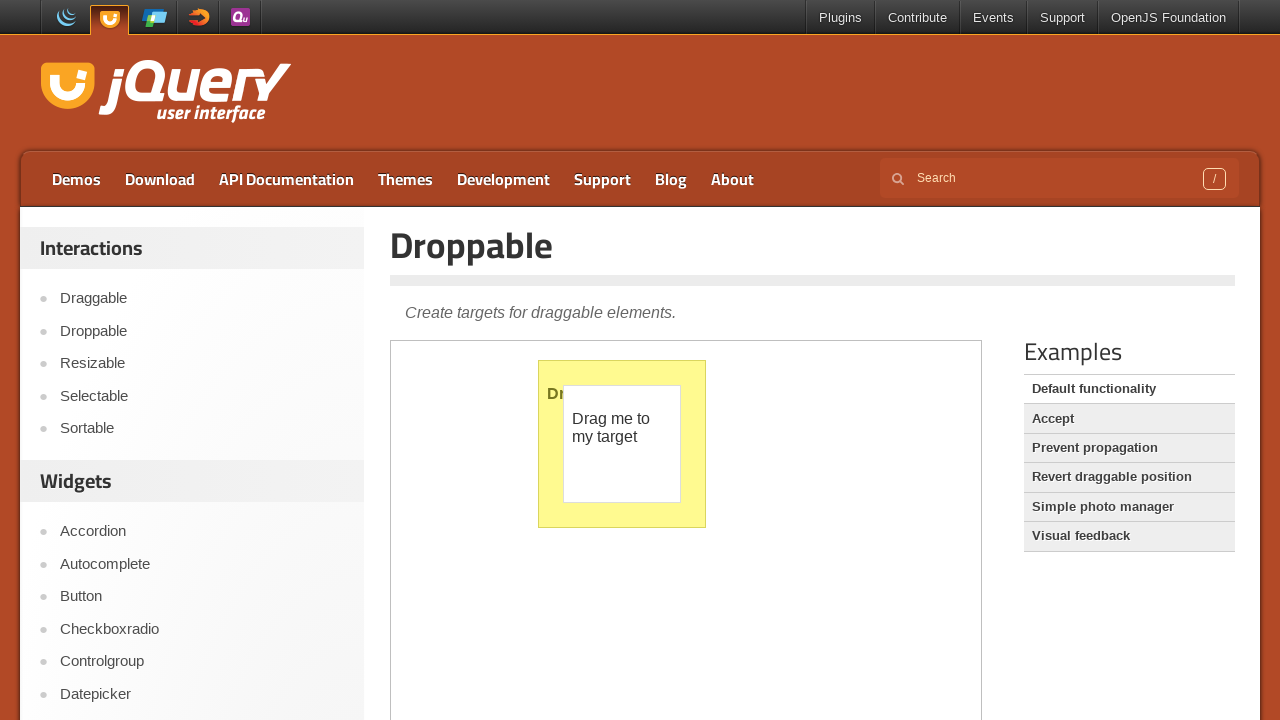

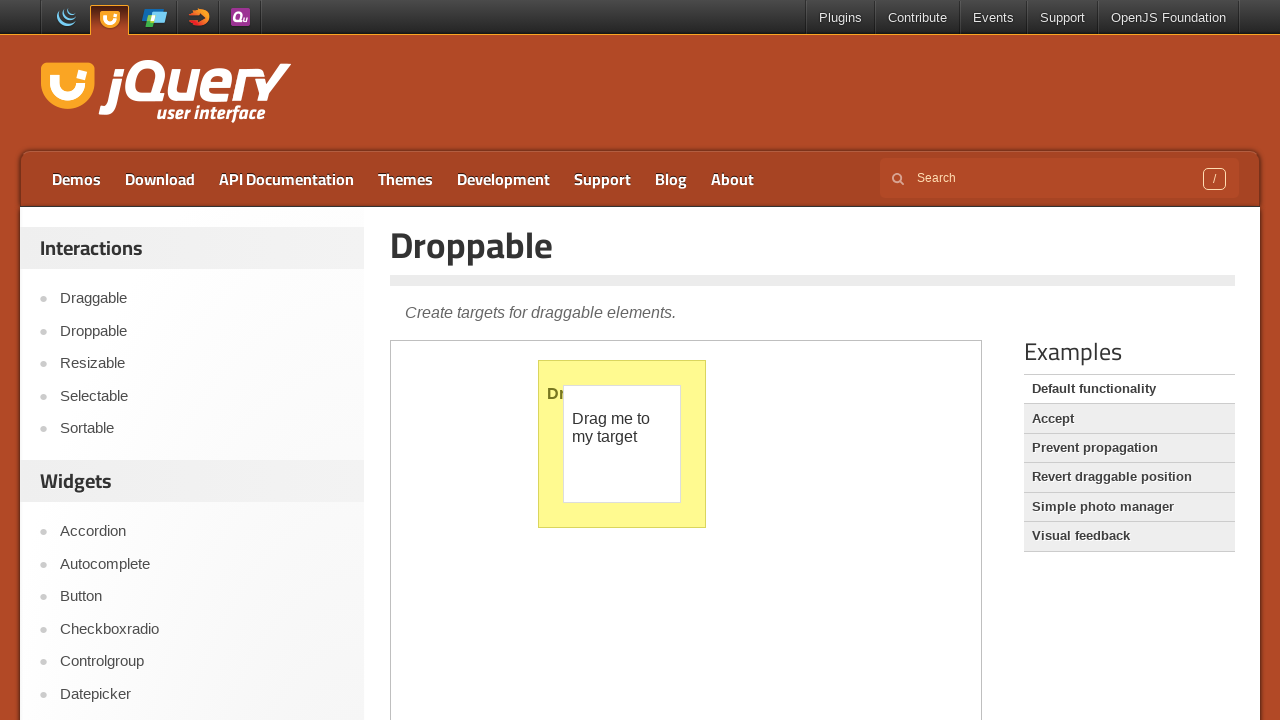